Tests setValue command by navigating to doctors page, opening add doctor dialog, and entering a doctor name

Starting URL: https://ej2.syncfusion.com/showcase/angular/appointmentplanner/#/dashboard

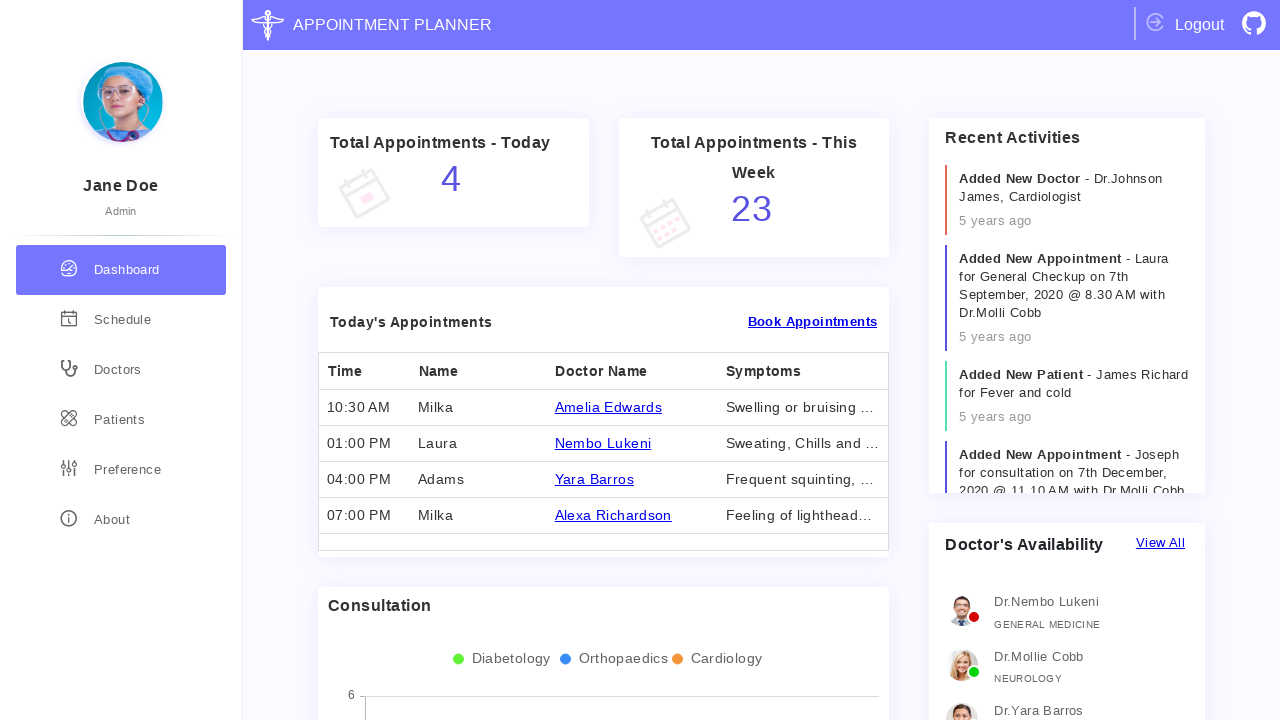

Clicked on doctors navigation button at (121, 370) on div[routerLink='/doctors']
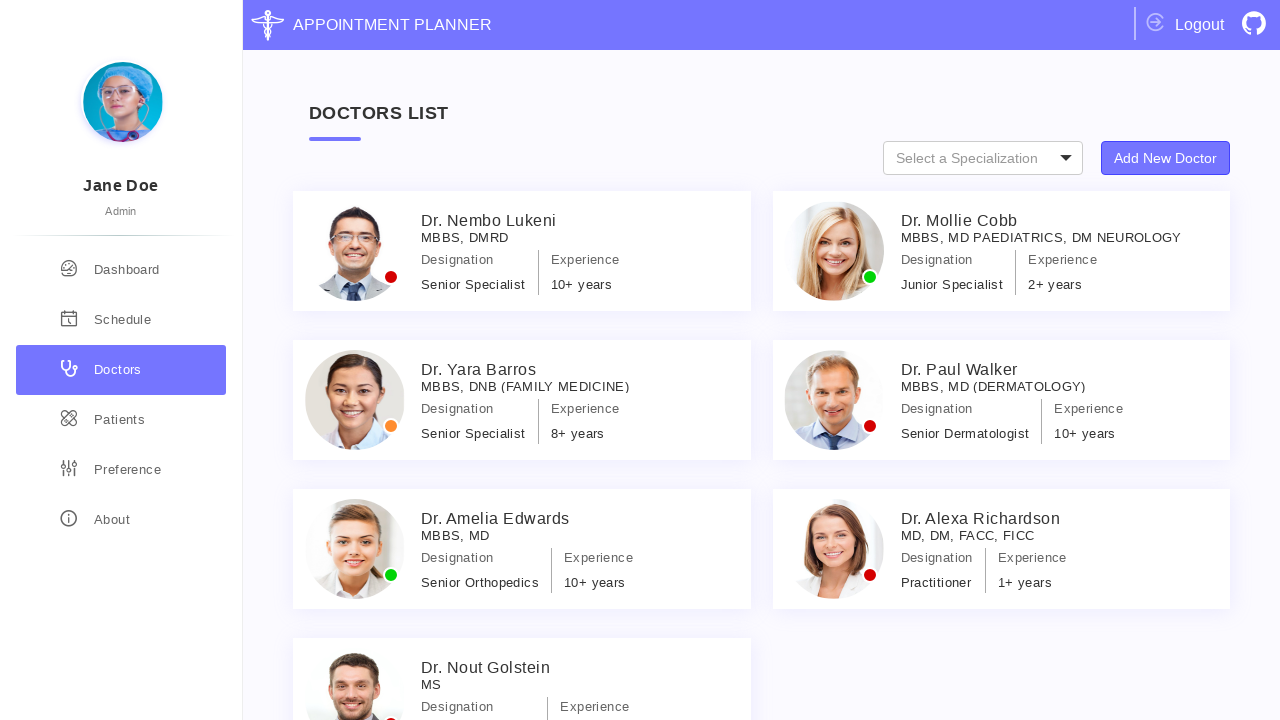

Clicked add new doctor button to open dialog at (1166, 158) on .specialization-types button.e-control
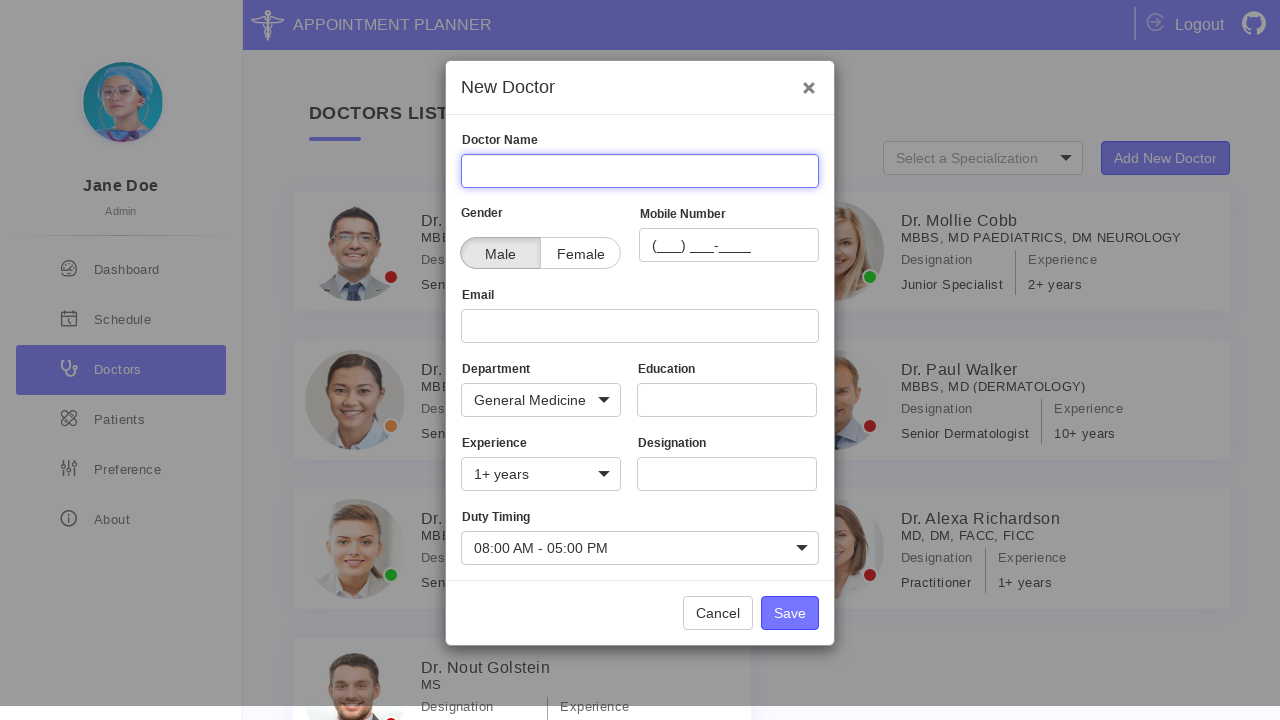

Entered doctor name 'Vadim' in the name field on #Name input
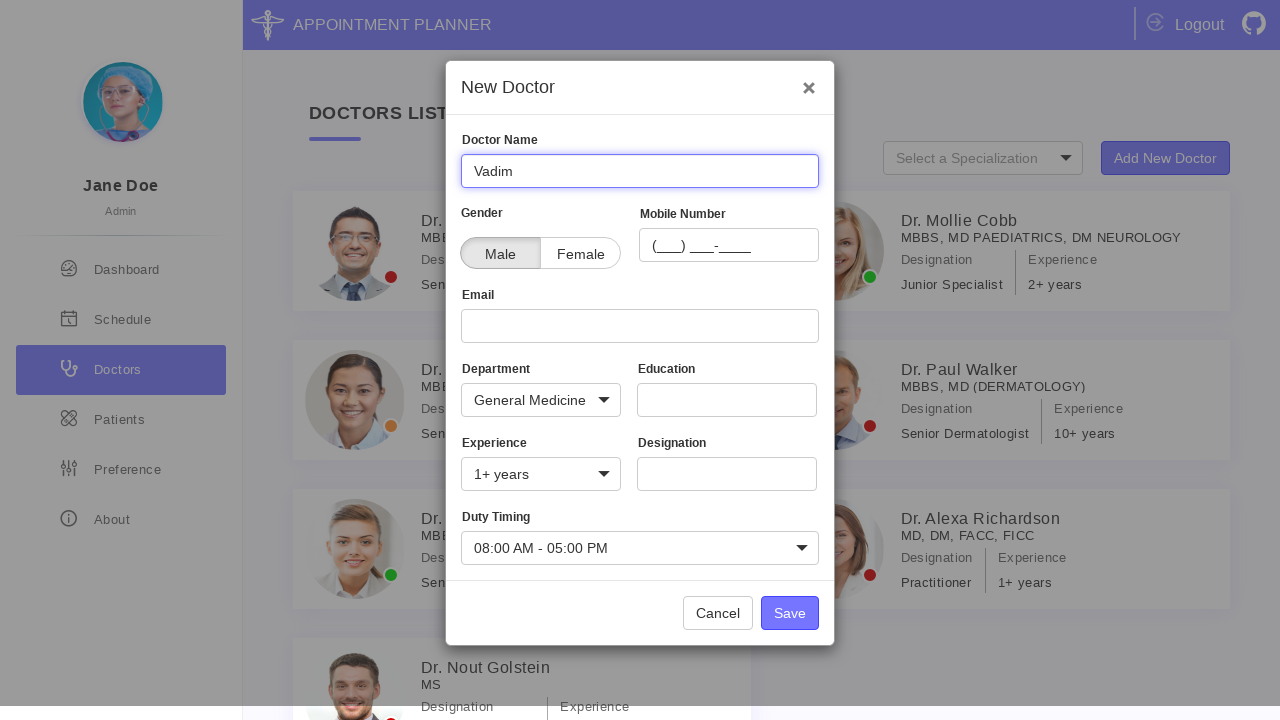

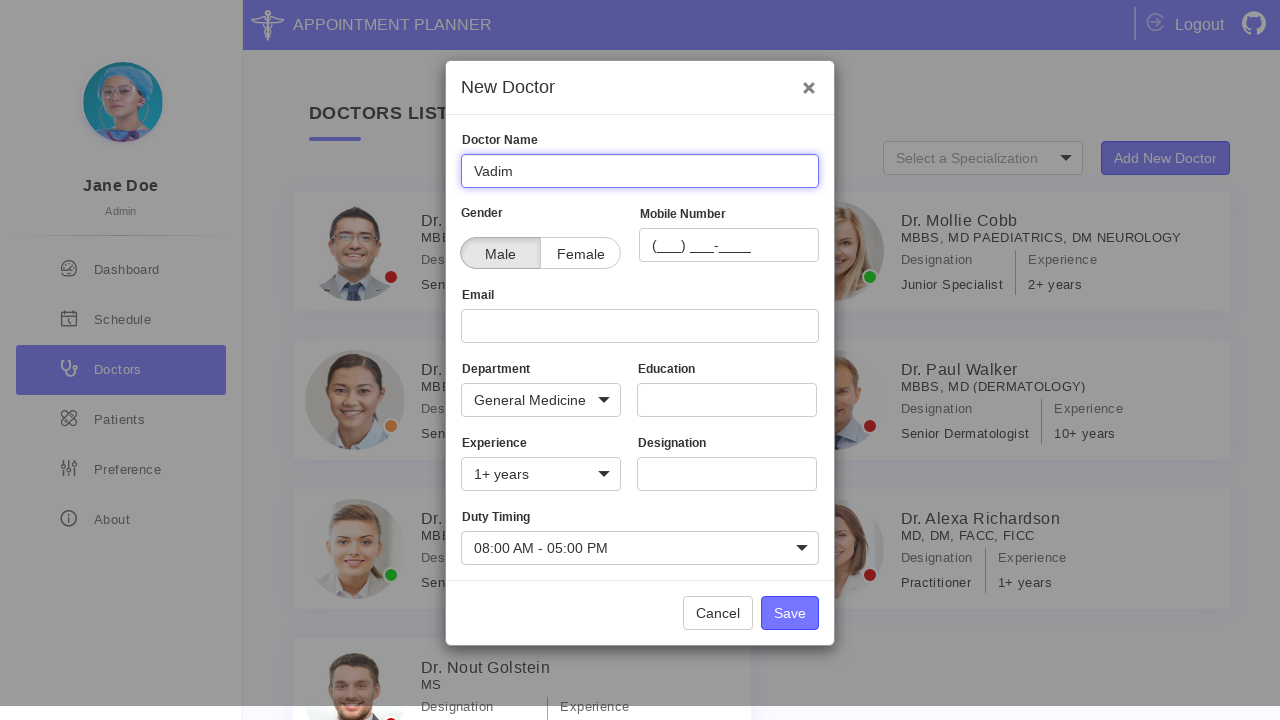